Tests that entered text is trimmed when saving edits.

Starting URL: https://demo.playwright.dev/todomvc

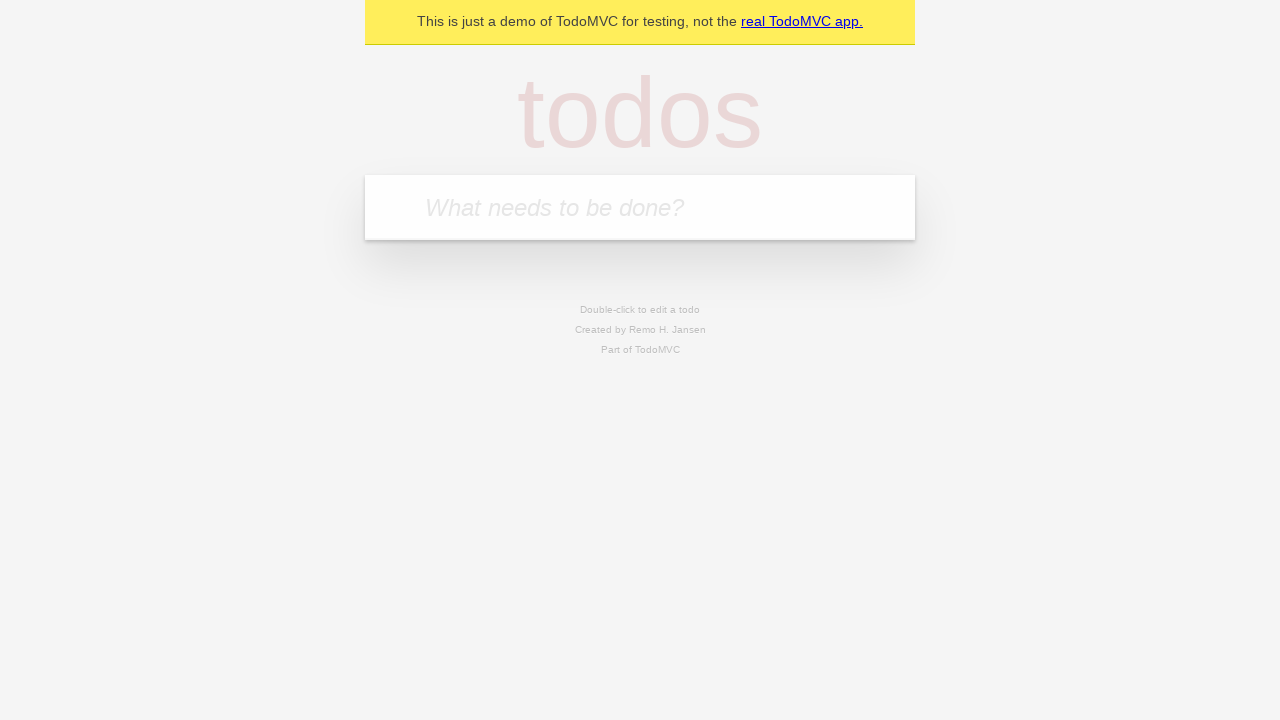

Located the todo input field
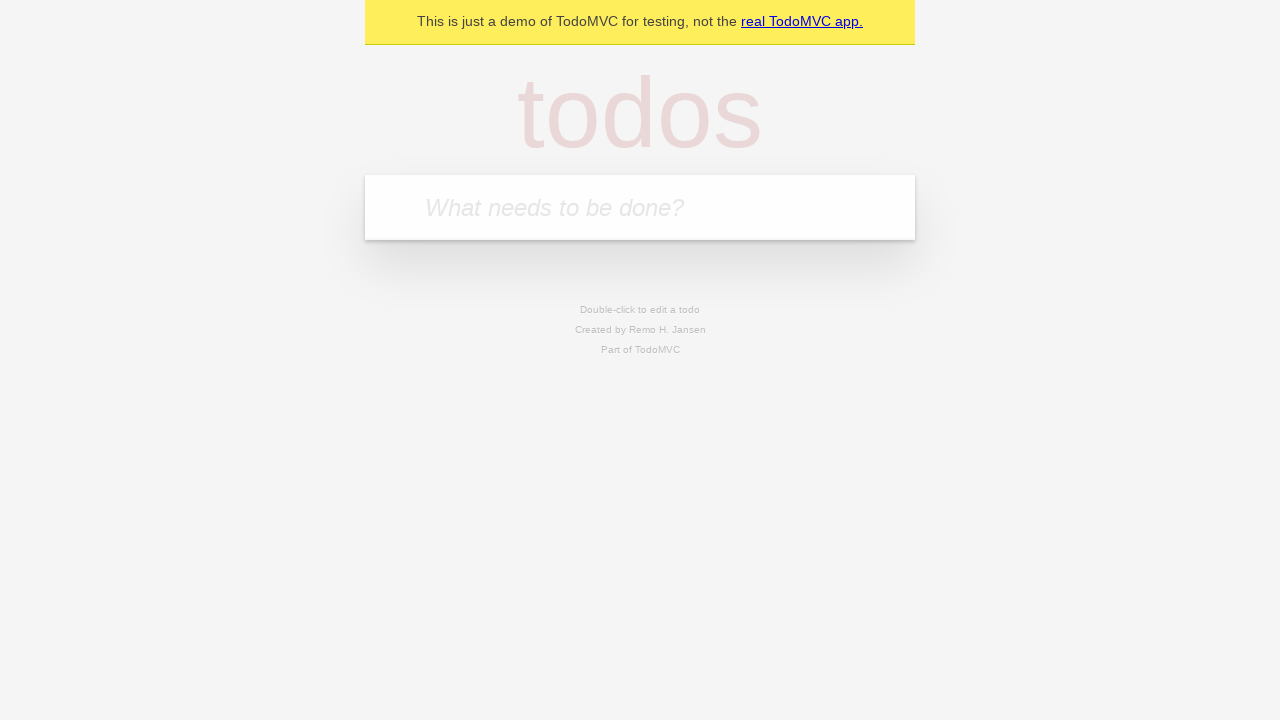

Filled first todo with 'buy some cheese' on internal:attr=[placeholder="What needs to be done?"i]
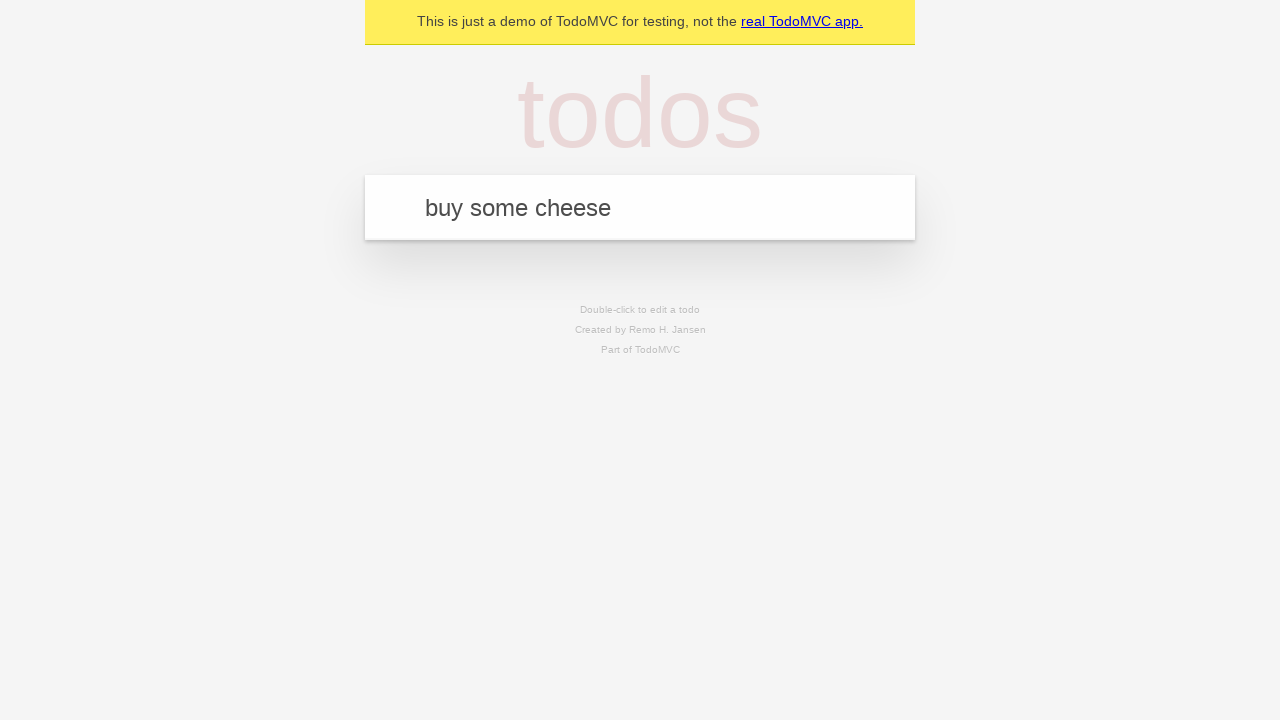

Pressed Enter to add first todo on internal:attr=[placeholder="What needs to be done?"i]
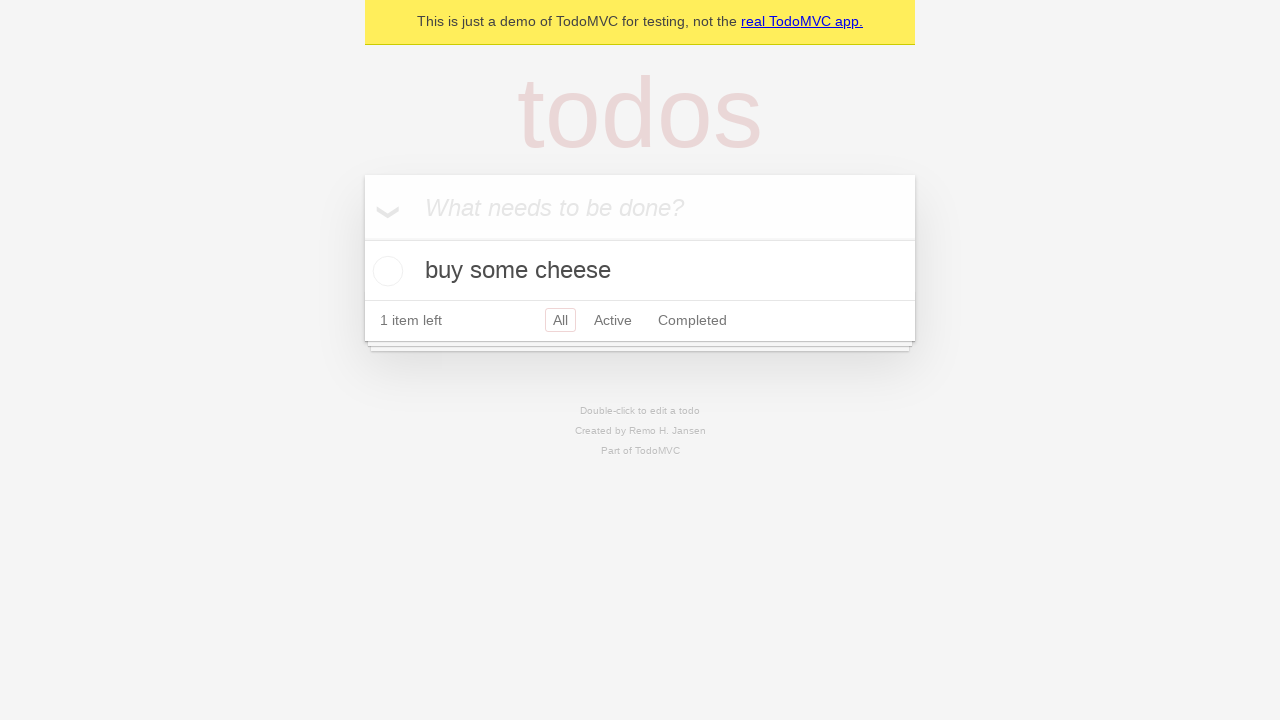

Filled second todo with 'feed the cat' on internal:attr=[placeholder="What needs to be done?"i]
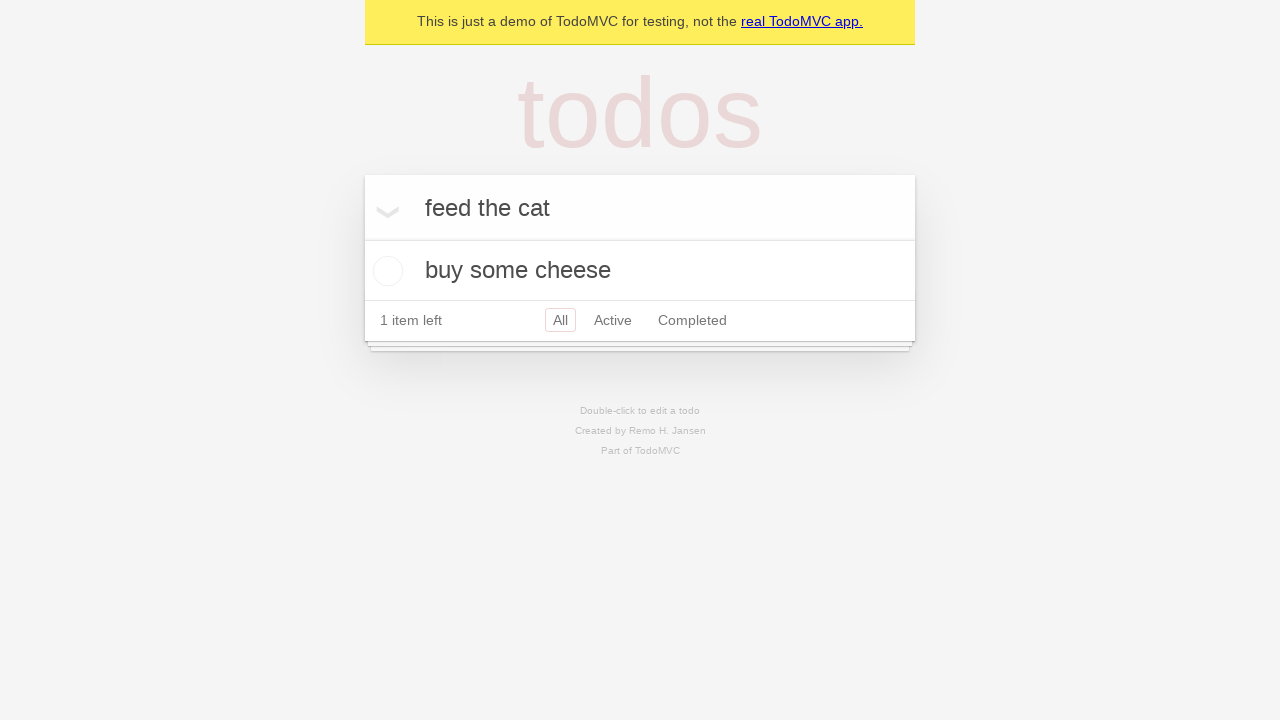

Pressed Enter to add second todo on internal:attr=[placeholder="What needs to be done?"i]
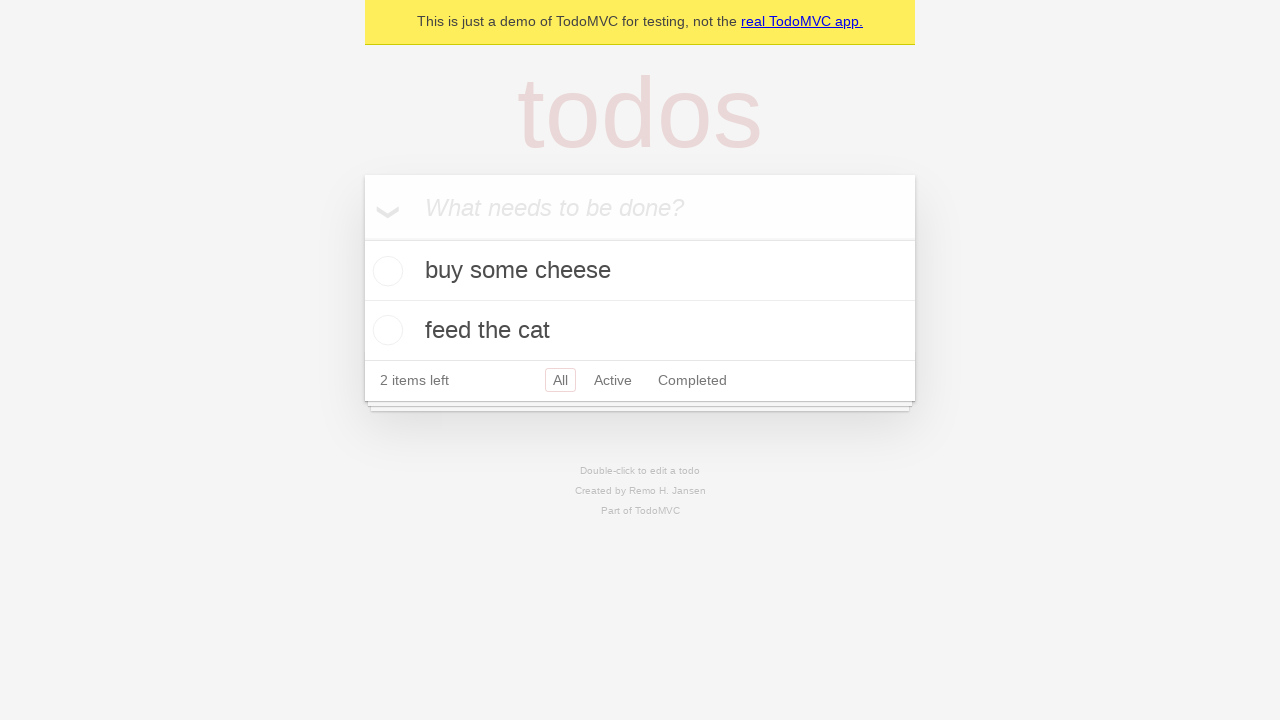

Filled third todo with 'book a doctors appointment' on internal:attr=[placeholder="What needs to be done?"i]
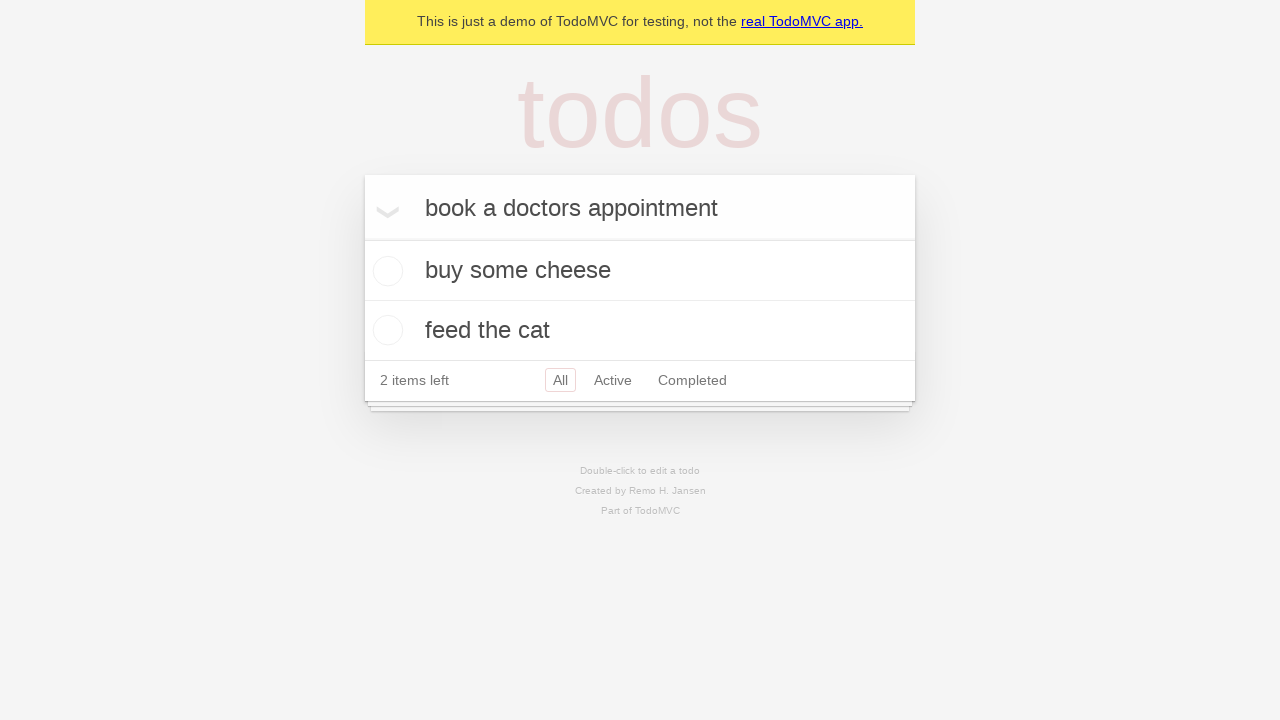

Pressed Enter to add third todo on internal:attr=[placeholder="What needs to be done?"i]
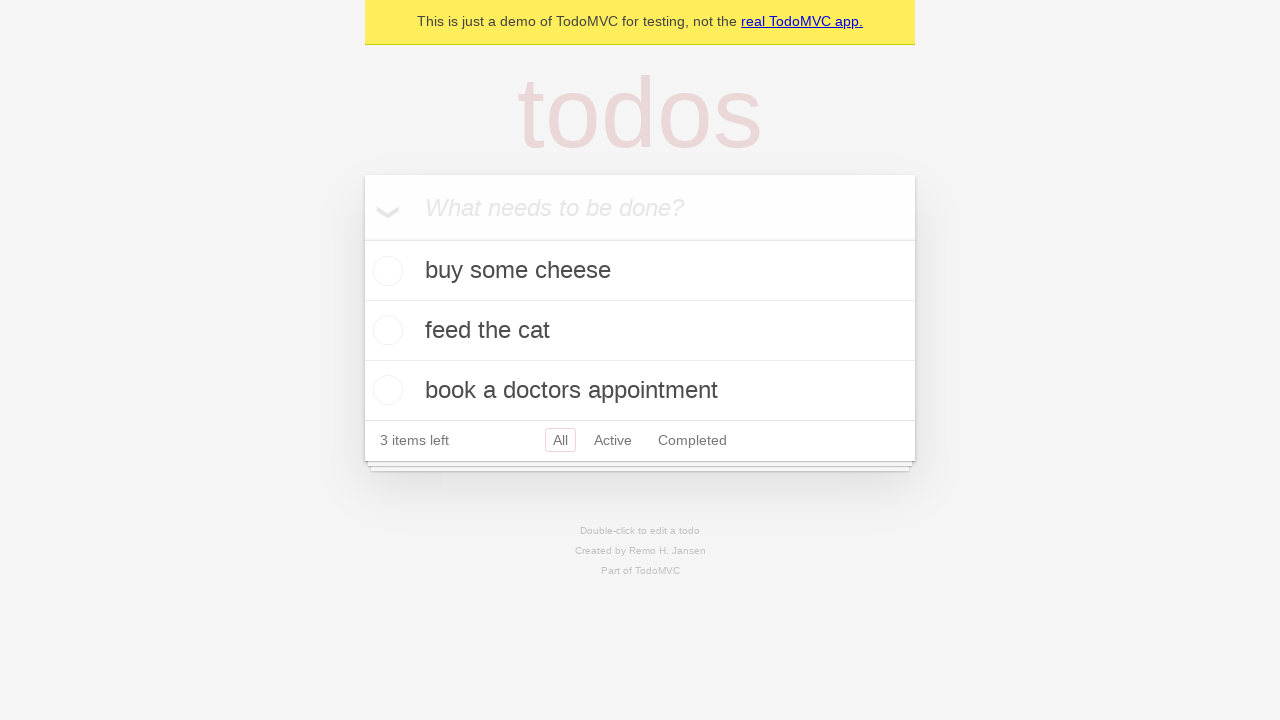

Located all todo items
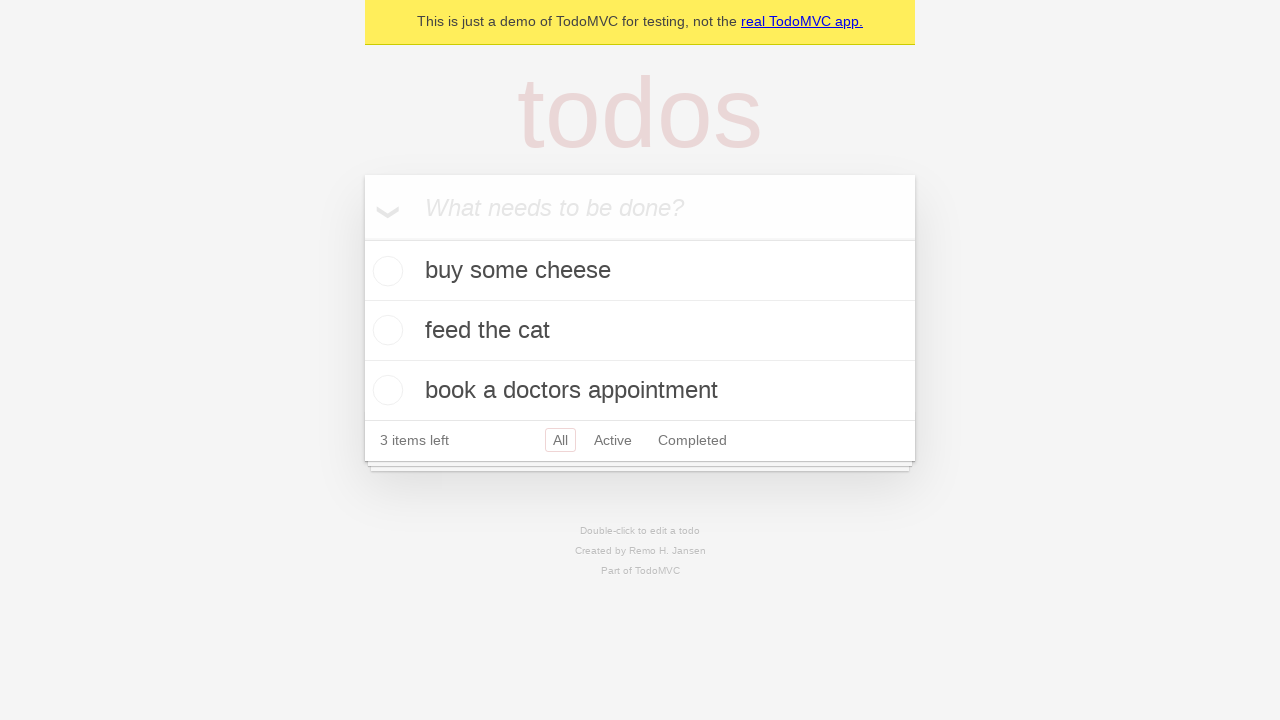

Double-clicked on second todo item to enter edit mode at (640, 331) on internal:testid=[data-testid="todo-item"s] >> nth=1
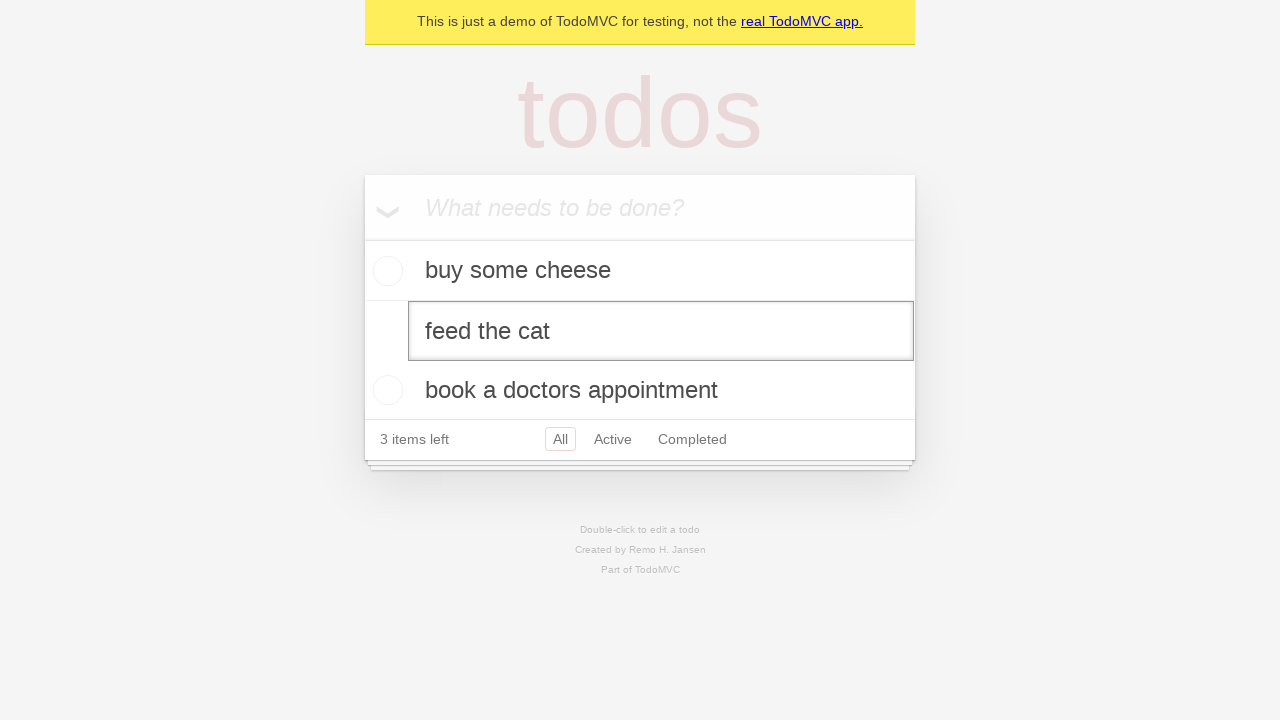

Filled edit field with text containing leading and trailing spaces on internal:testid=[data-testid="todo-item"s] >> nth=1 >> internal:role=textbox[nam
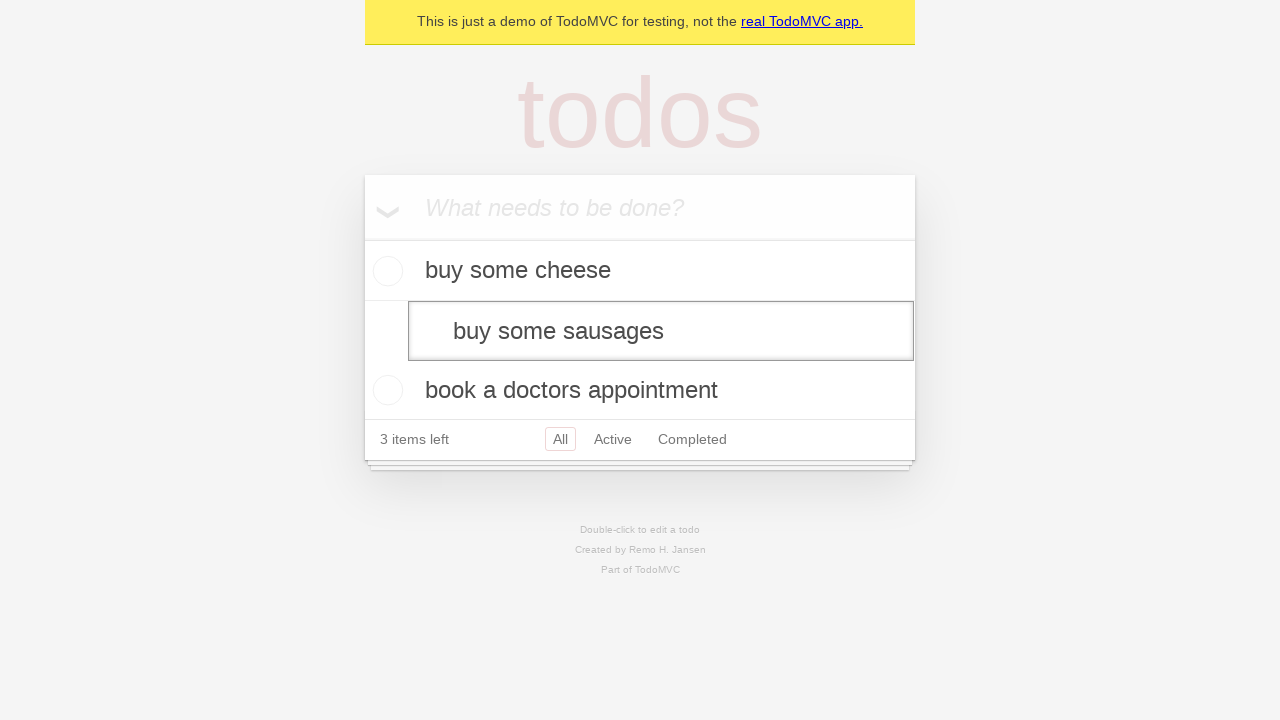

Pressed Enter to save edited todo with trimmed text on internal:testid=[data-testid="todo-item"s] >> nth=1 >> internal:role=textbox[nam
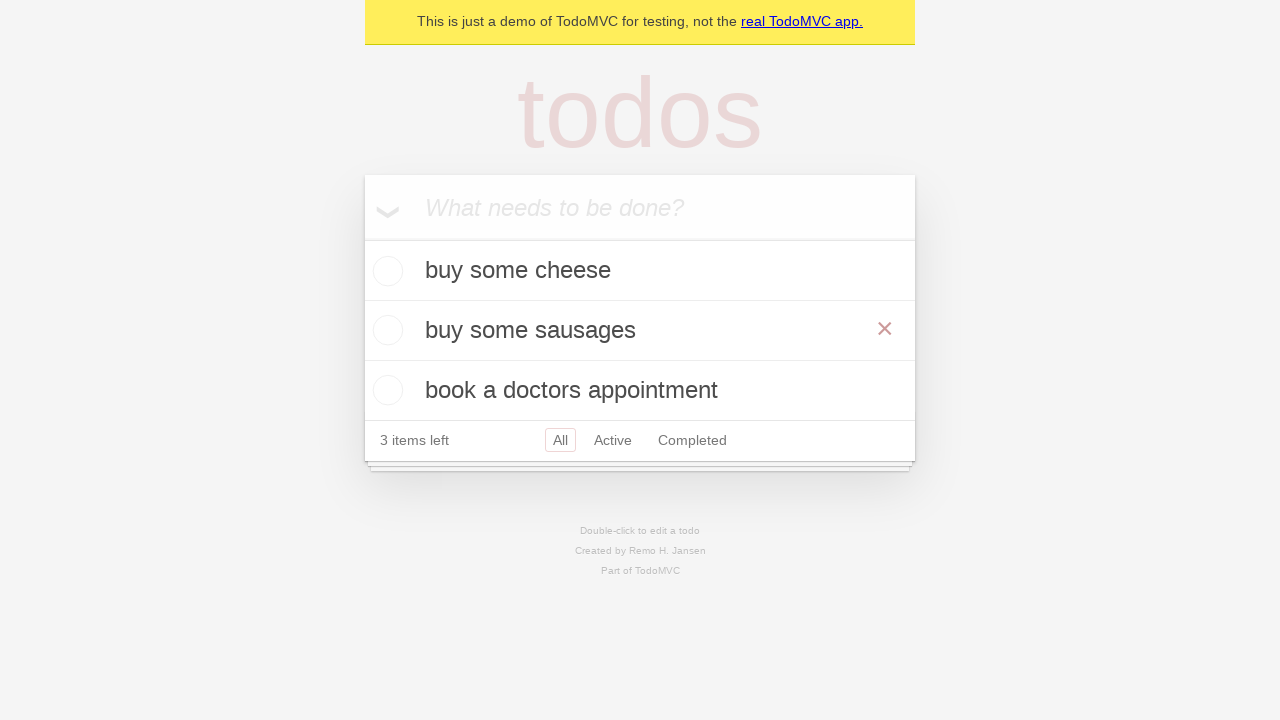

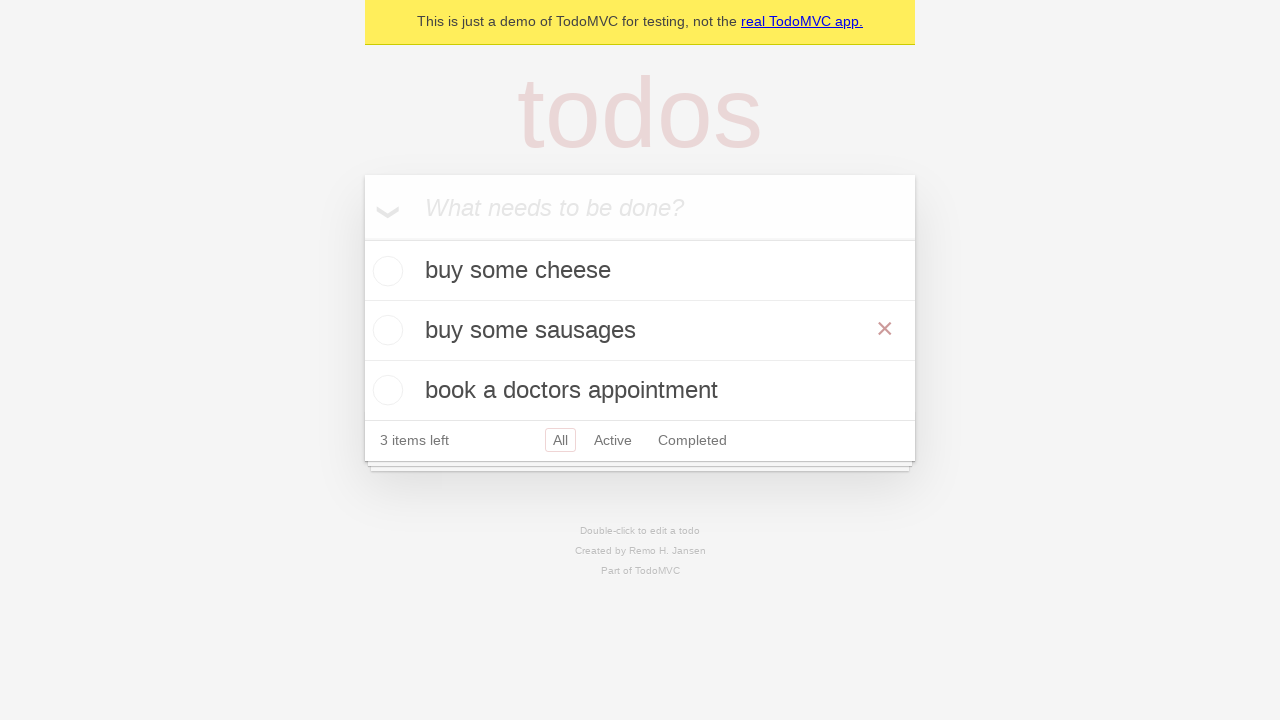